Tests drag and drop functionality by dragging an element and dropping it onto a droppable target area on the jQuery UI demo page

Starting URL: https://jqueryui.com/resources/demos/droppable/default.html

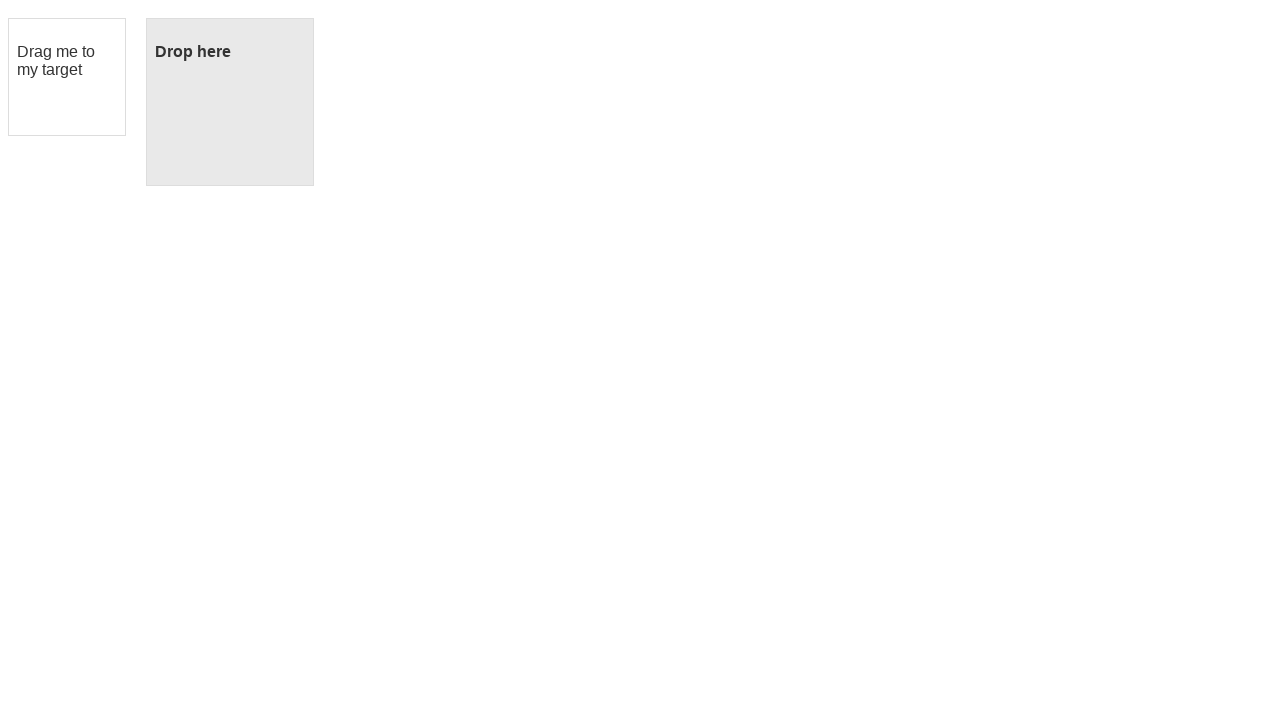

Dragged #draggable element and dropped it onto #droppable target at (230, 102)
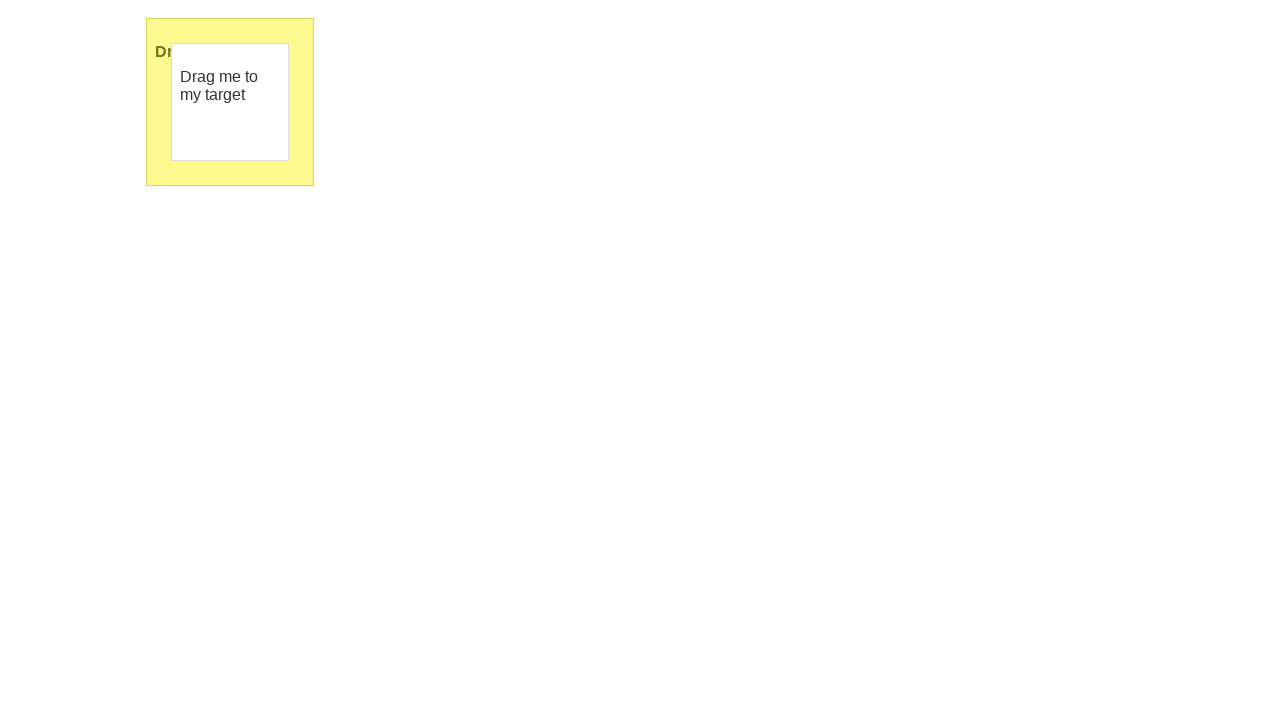

Verified #droppable element is present after drop action
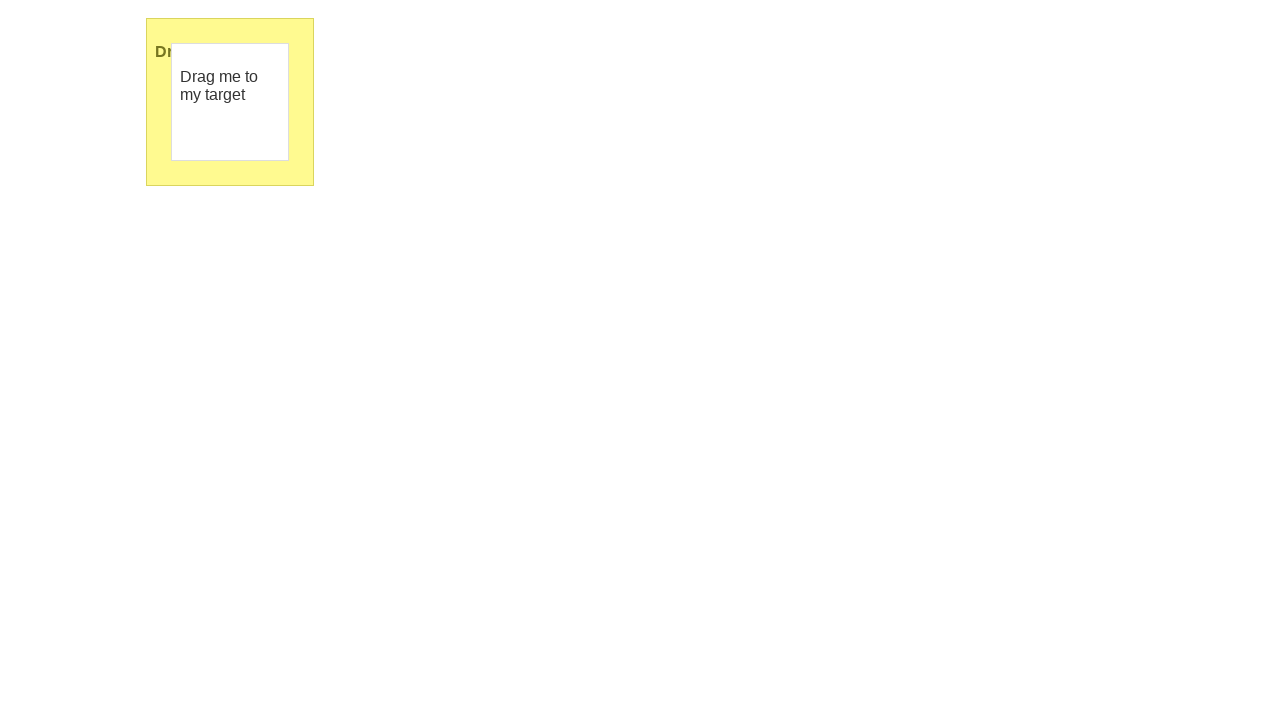

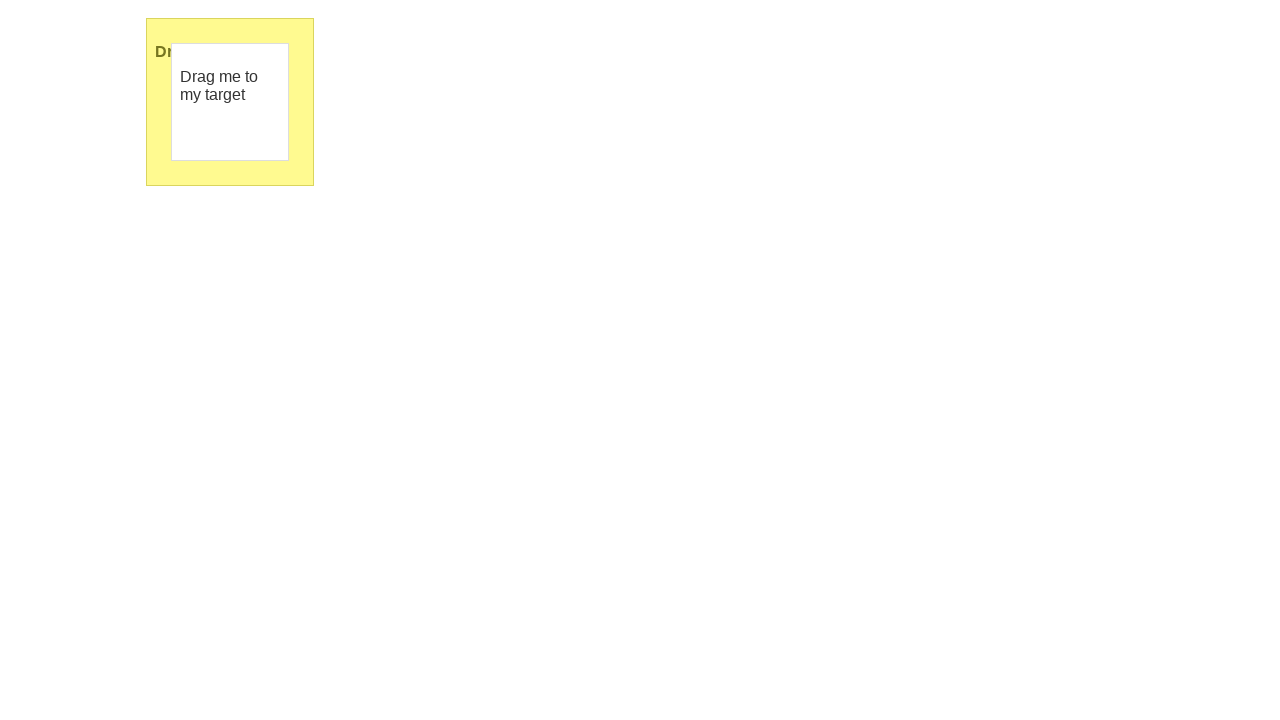